Tests a wait-based verification flow by clicking a verify button and asserting that a success message is displayed

Starting URL: http://suninjuly.github.io/wait1.html

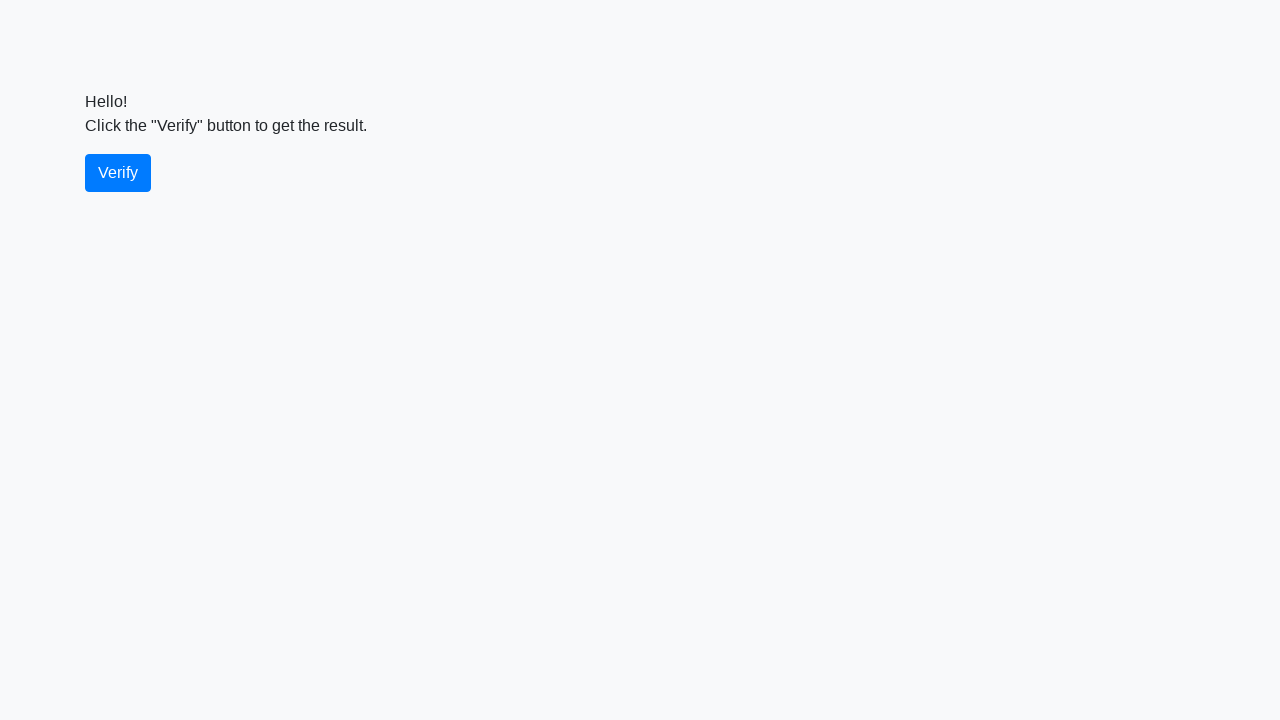

Clicked the verify button at (118, 173) on #verify
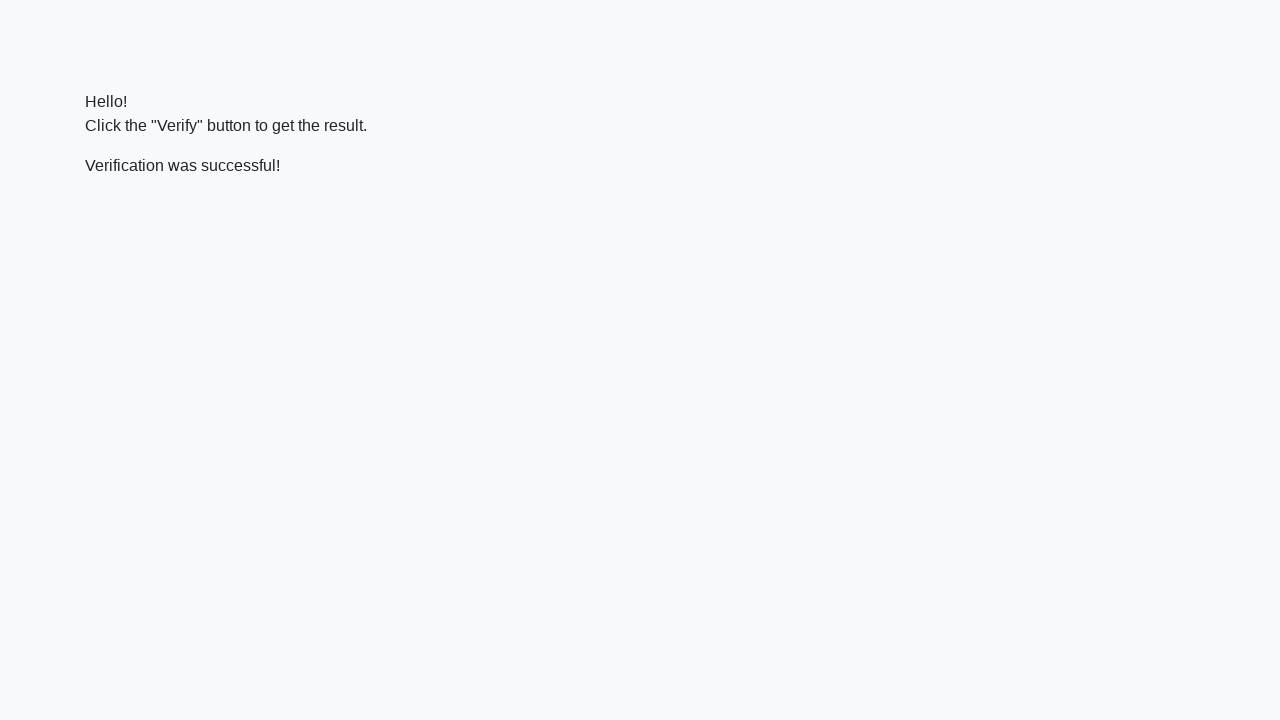

Located the verify message element
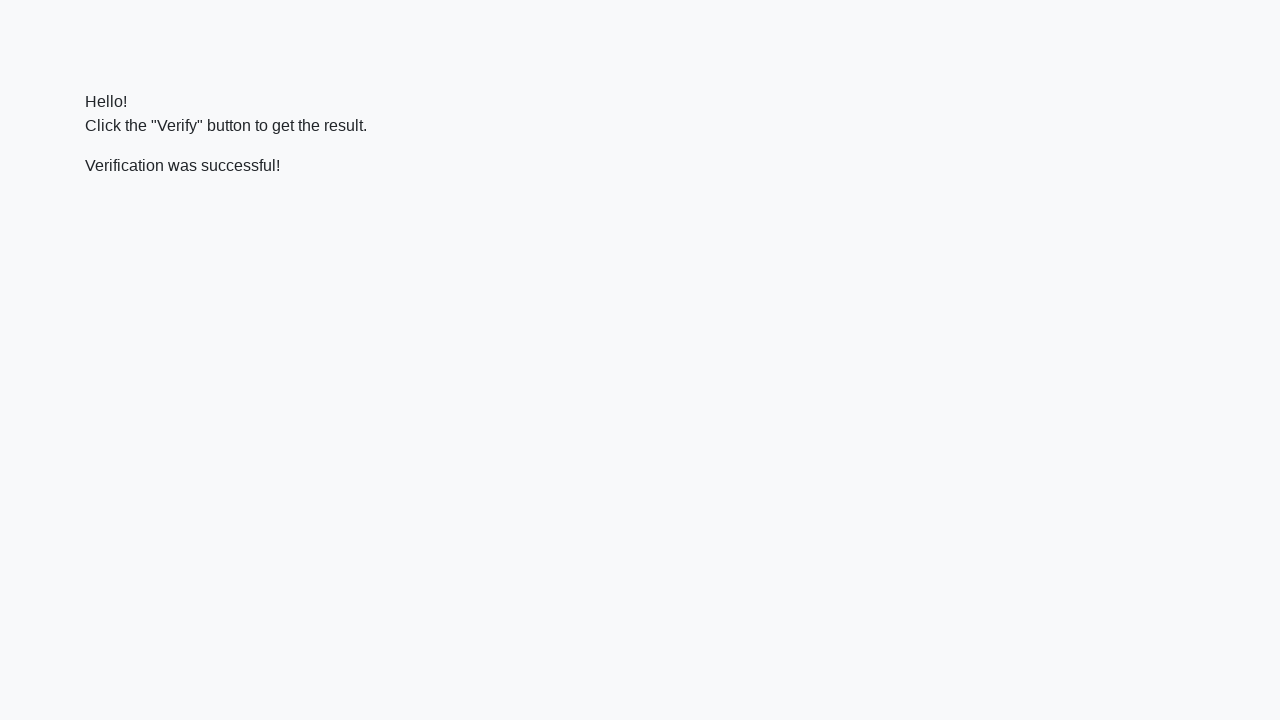

Success message appeared on page
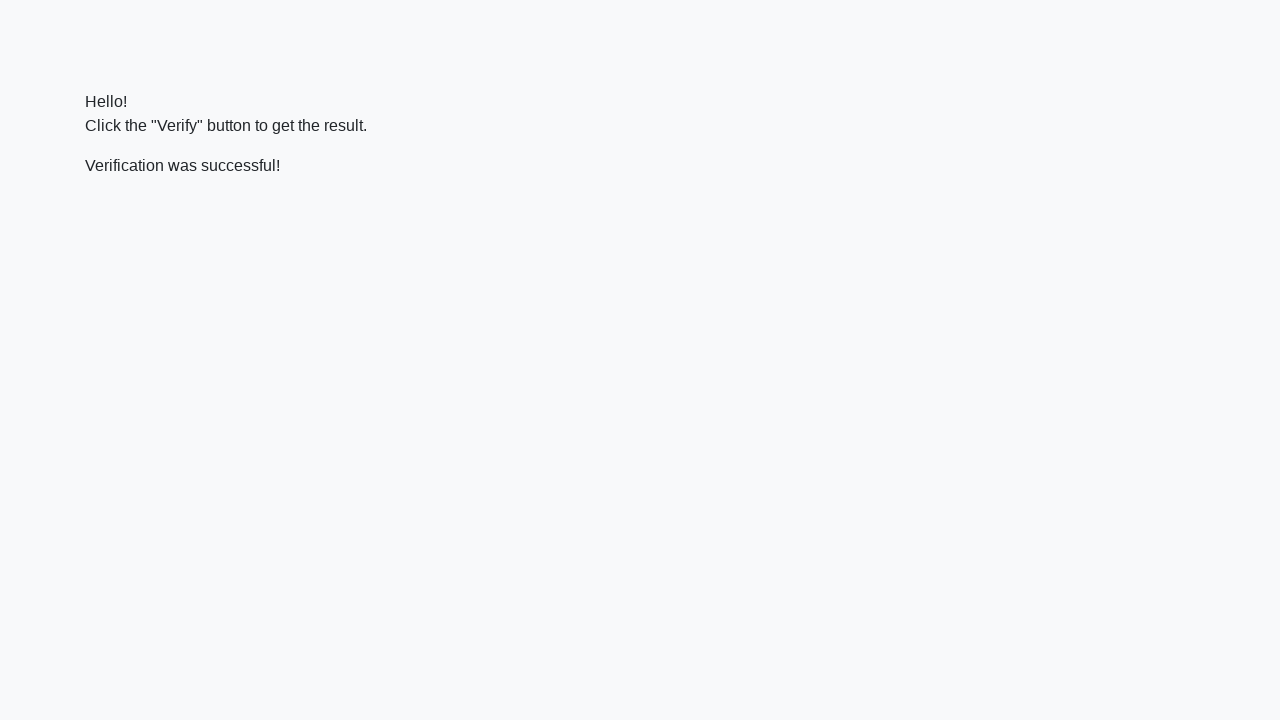

Verified that success message contains 'successful'
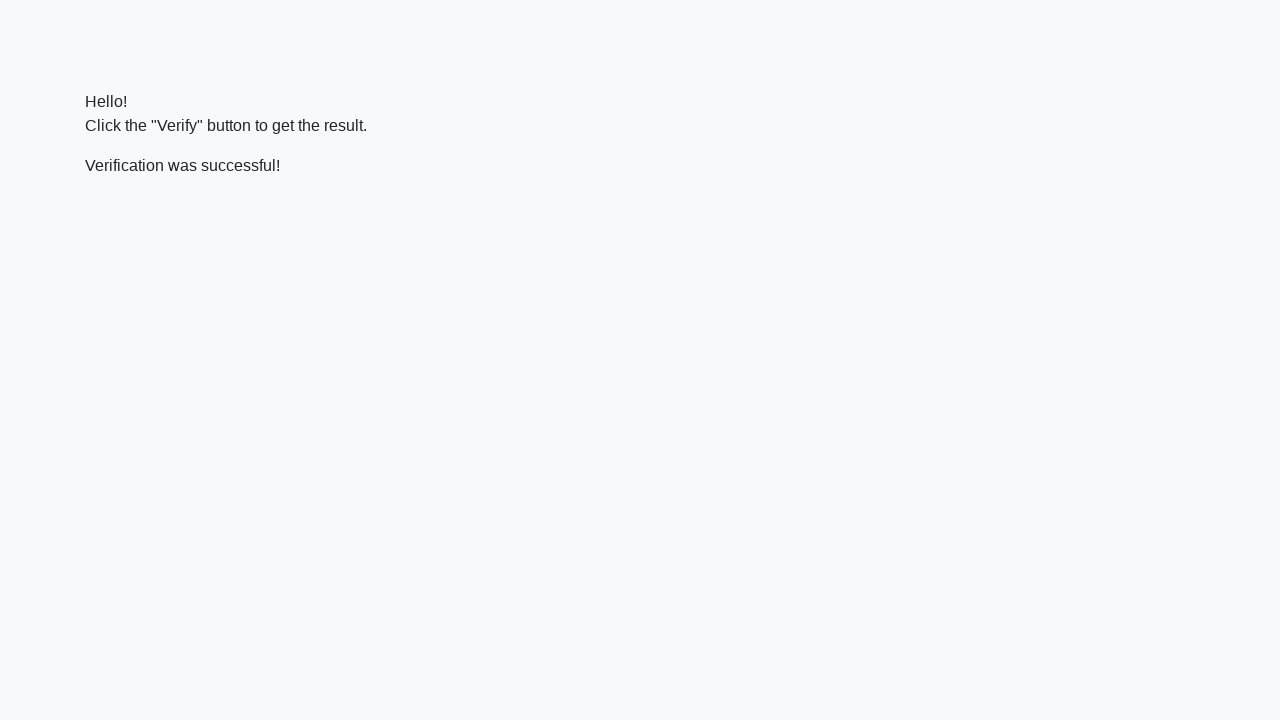

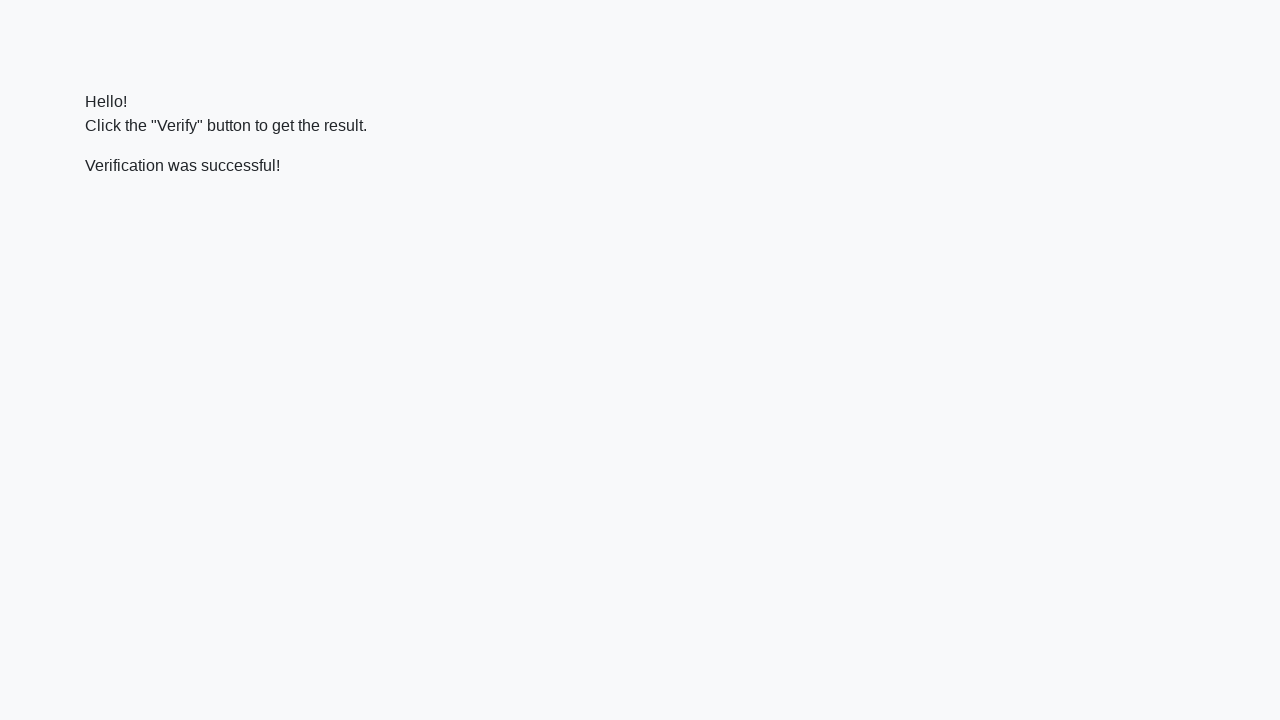